Tests navigation by clicking on the "A/B Testing" link, verifying the page title changes, then navigating back and verifying the original page title is restored.

Starting URL: https://practice.cydeo.com

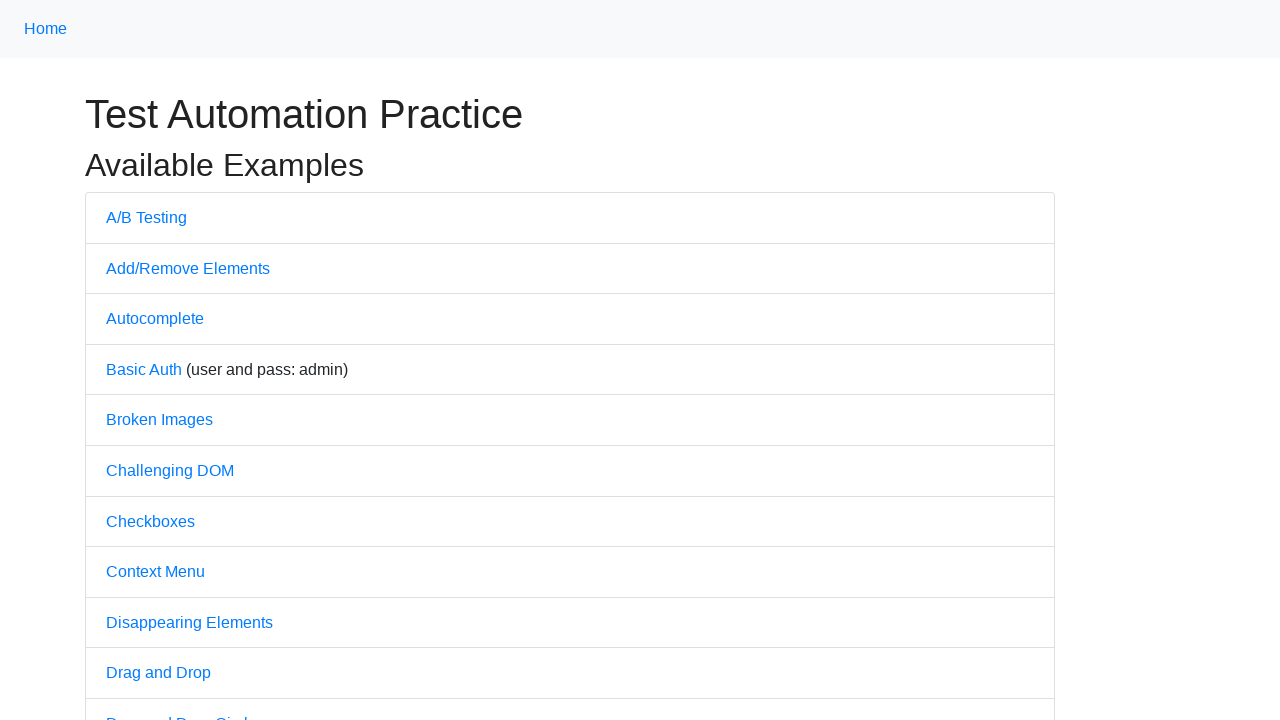

Clicked on the 'A/B Testing' link at (146, 217) on text=A/B Testing
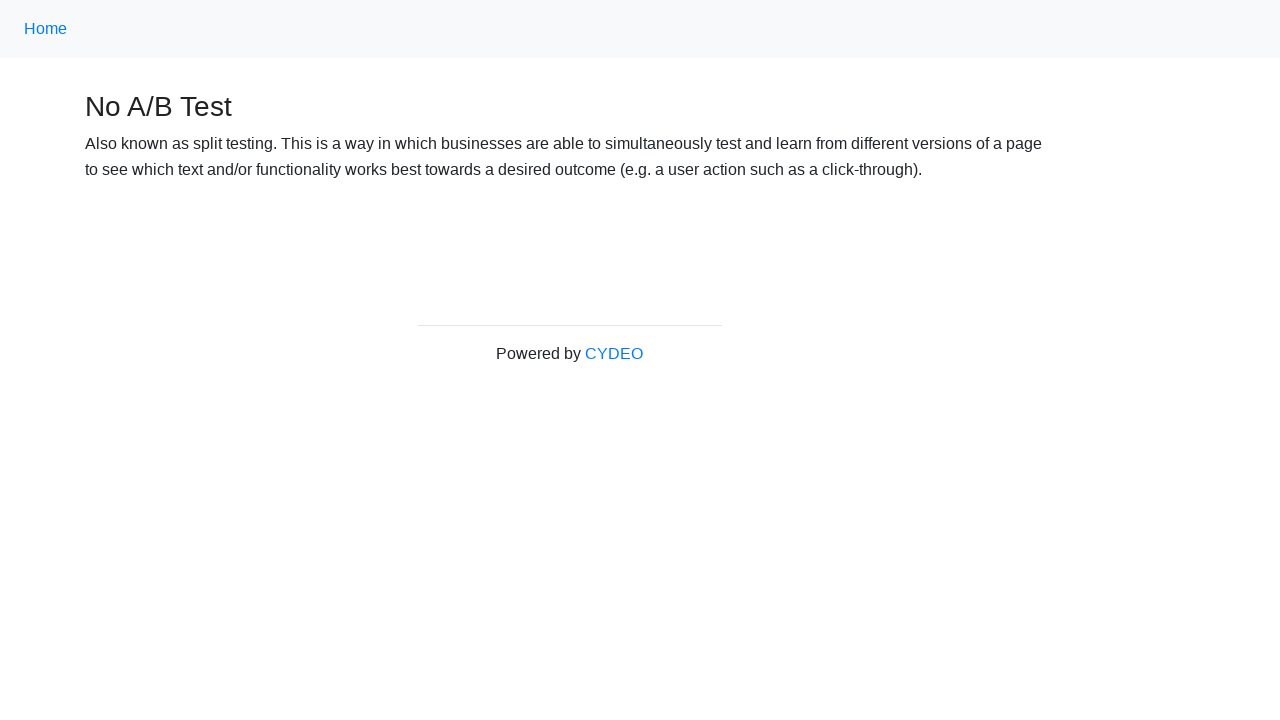

Waited for page load after clicking A/B Testing link
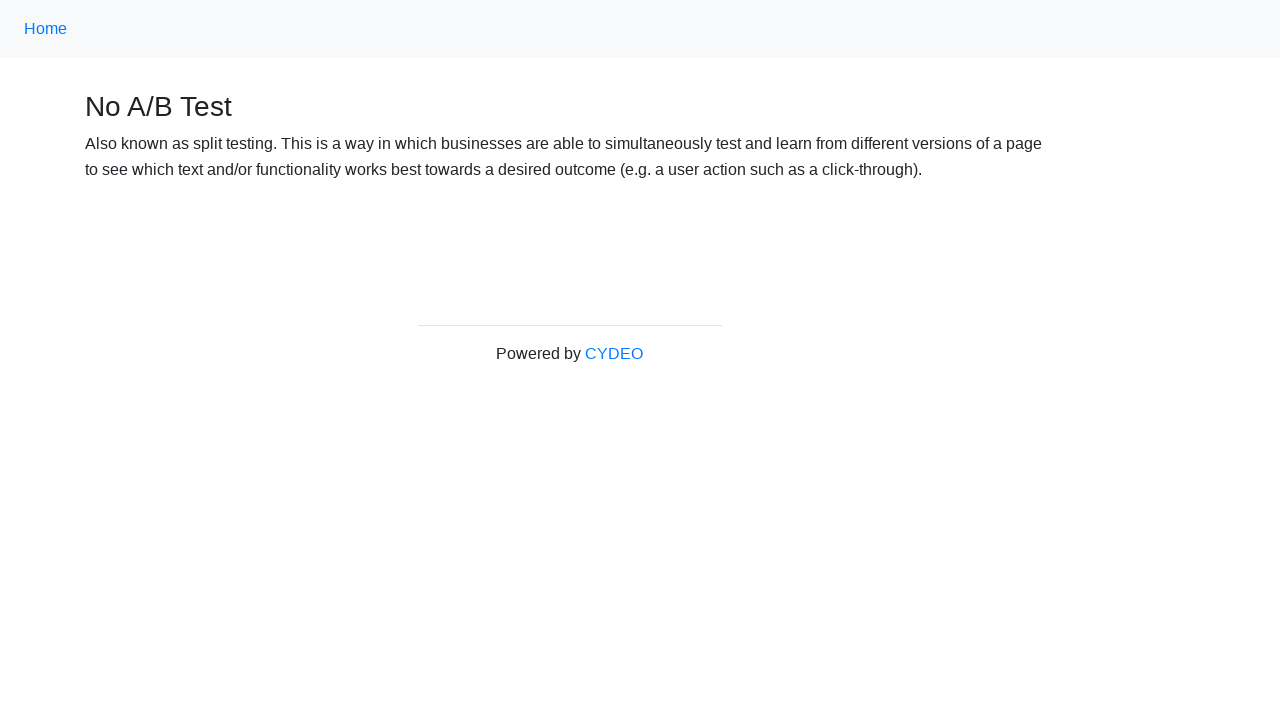

Verified page title is 'No A/B Test'
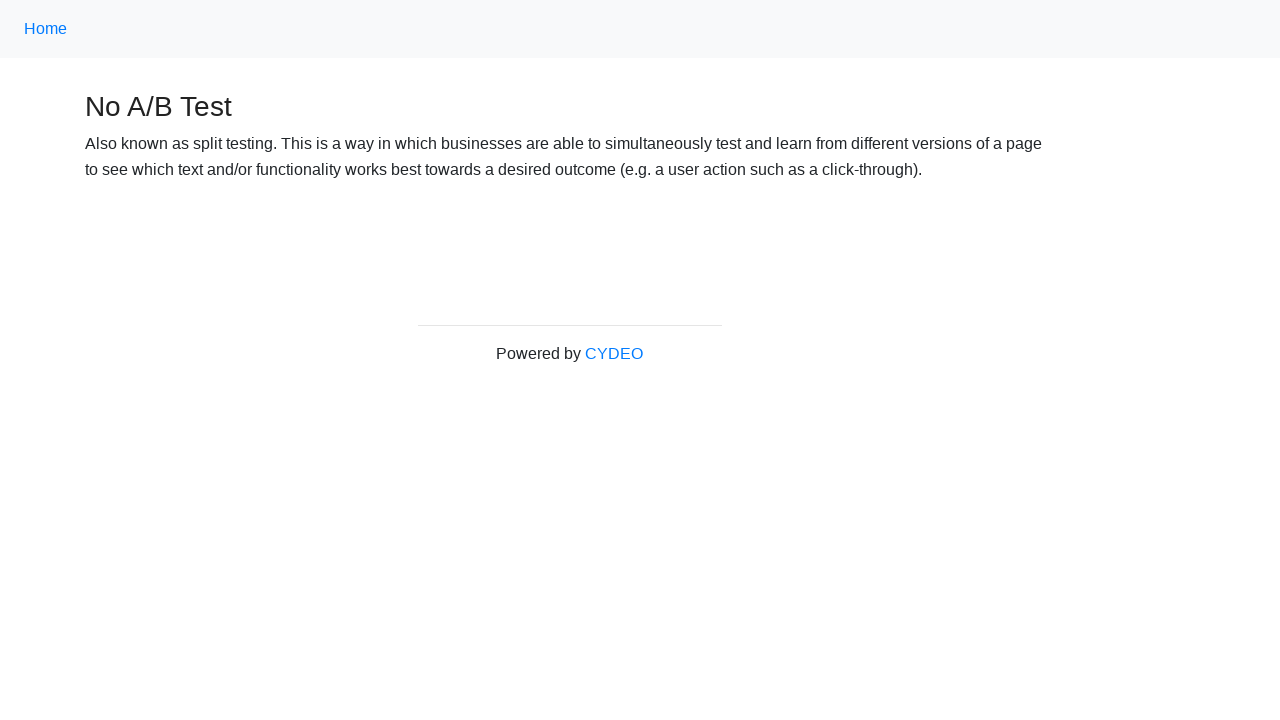

Navigated back to previous page
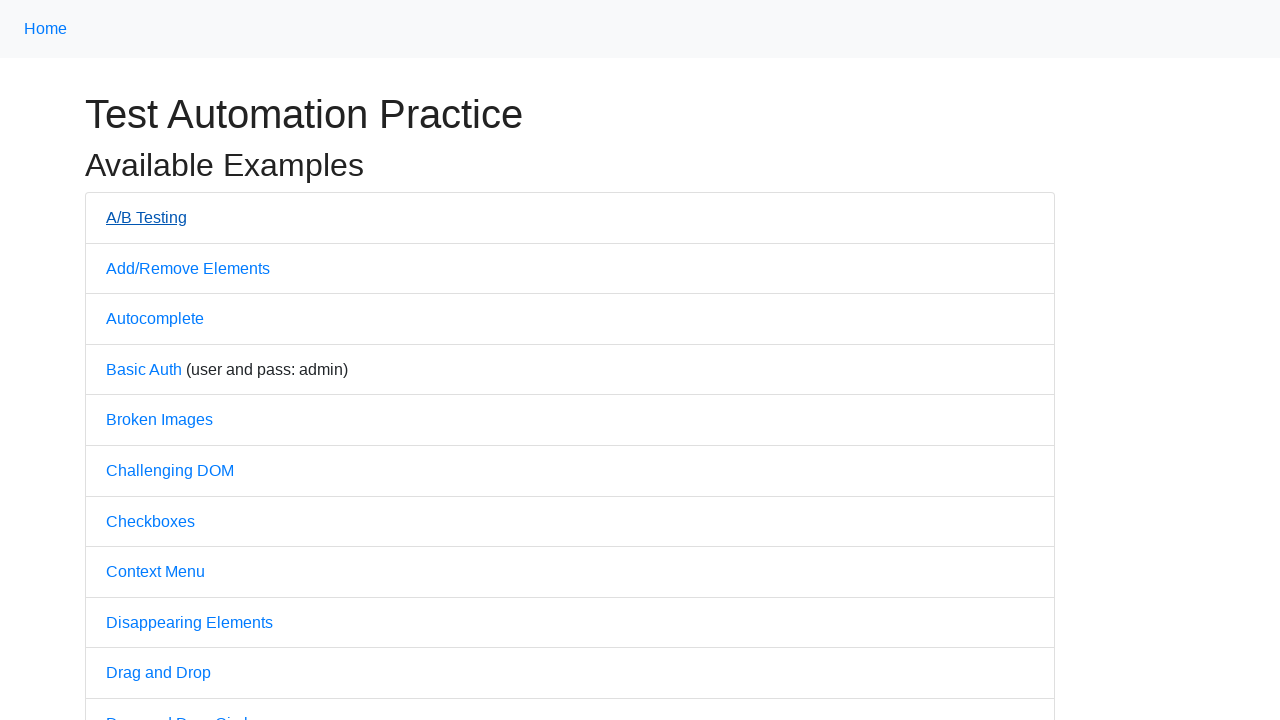

Waited for page load after navigating back
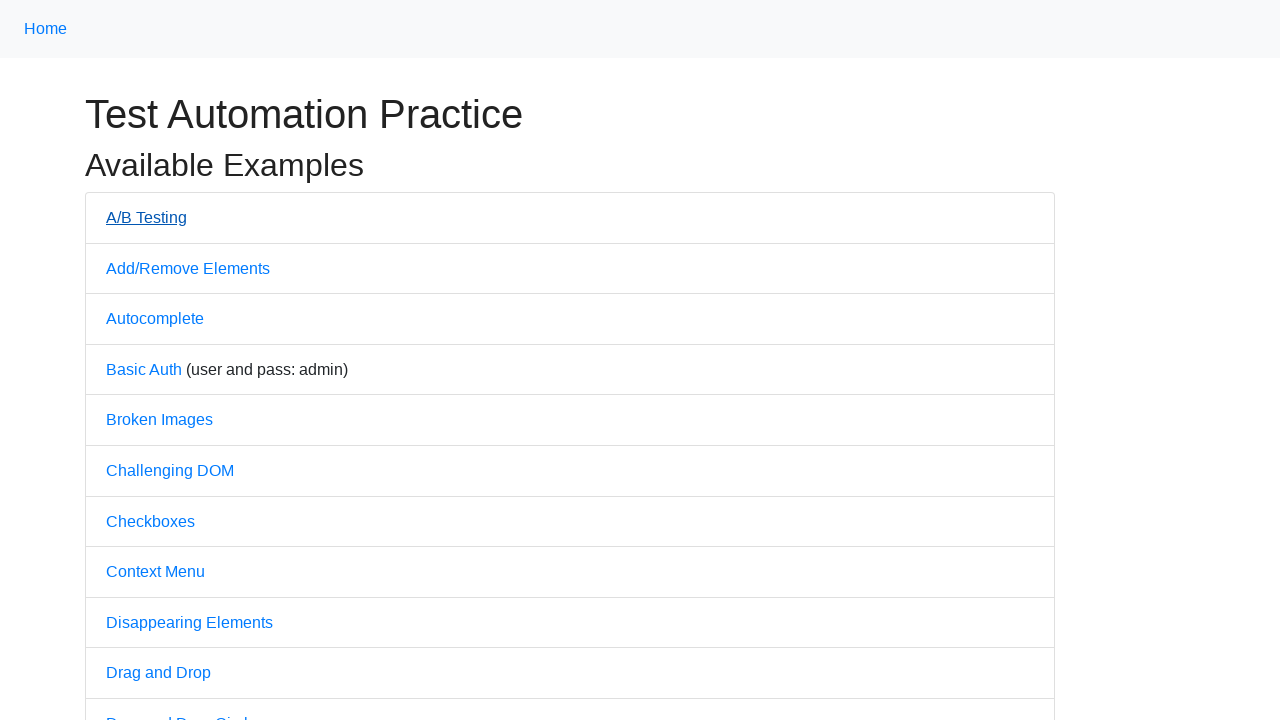

Verified original page title 'Practice' is restored
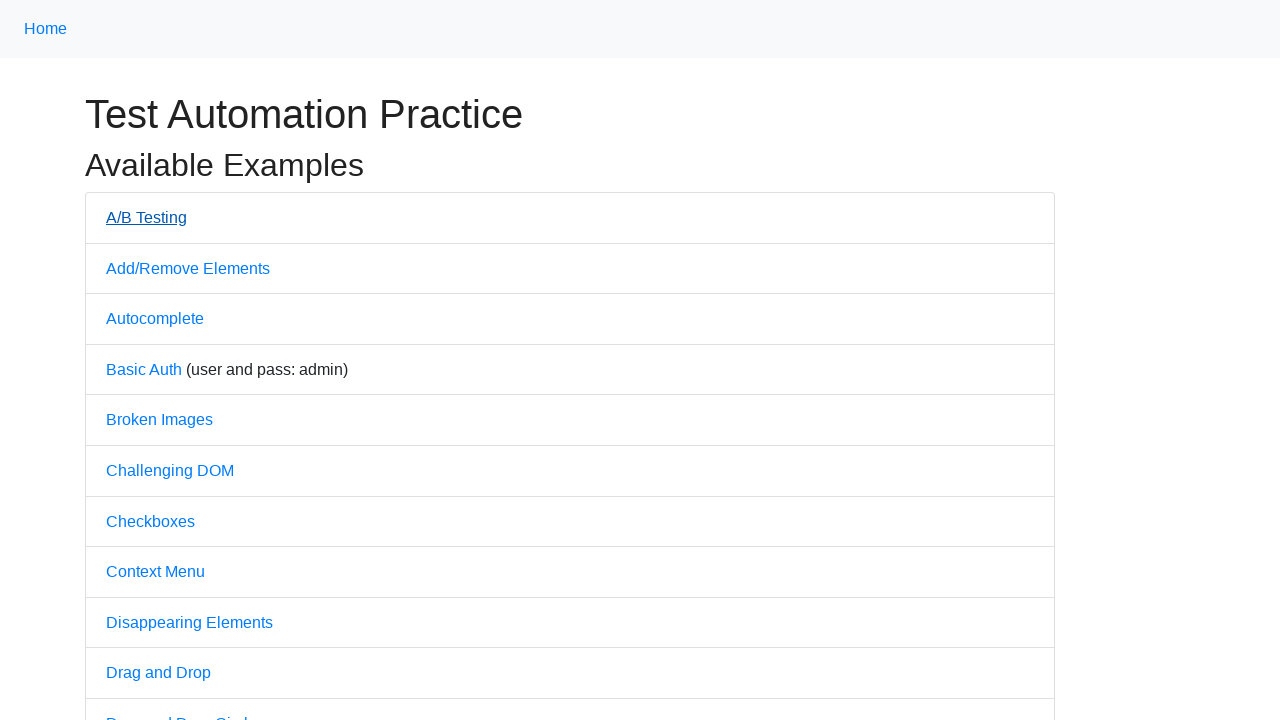

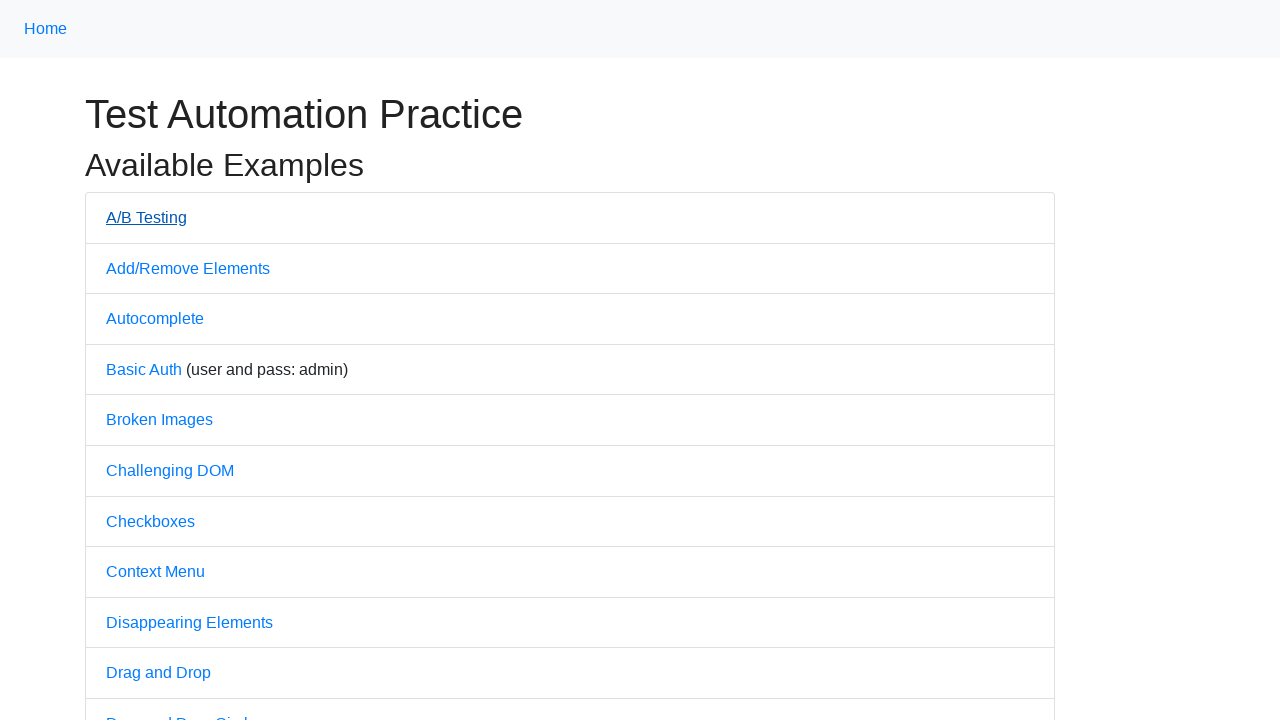